Tests JavaScript alert handling by interacting with three different types of alerts: simple alert, confirmation dialog, and prompt dialog

Starting URL: https://the-internet.herokuapp.com/

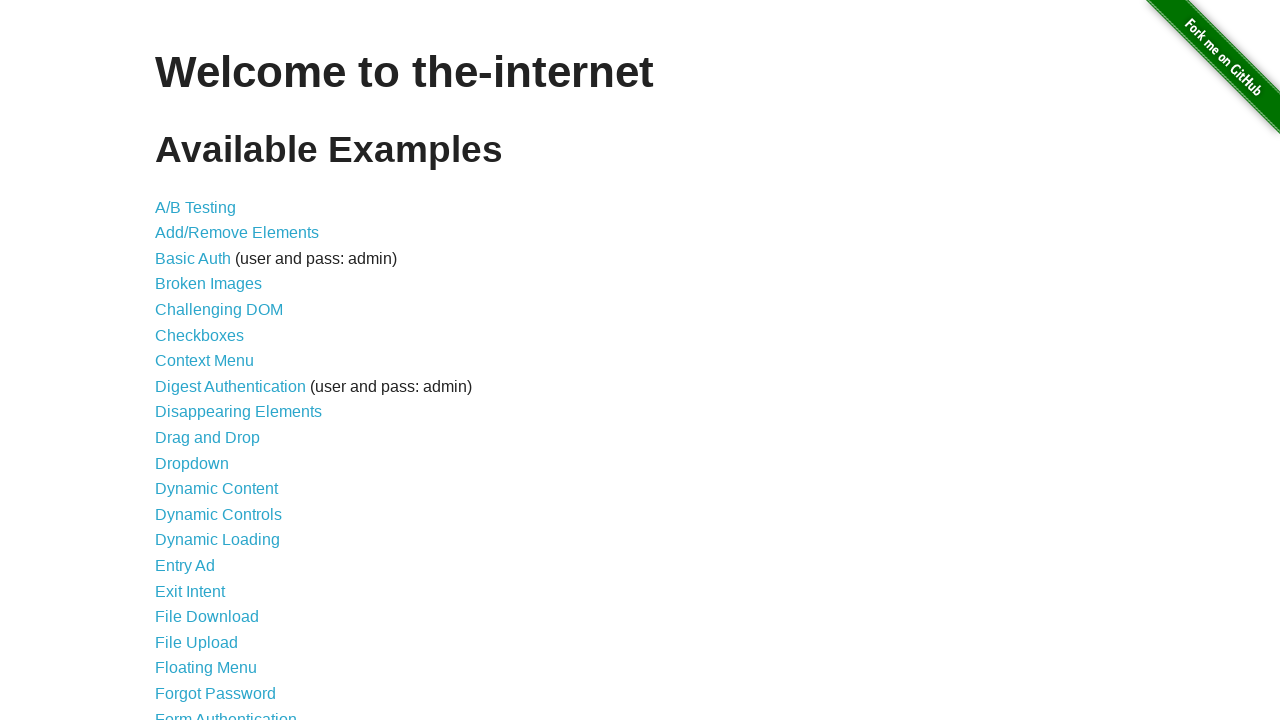

Clicked on JavaScript Alerts link at (214, 361) on xpath=//a[text()='JavaScript Alerts']
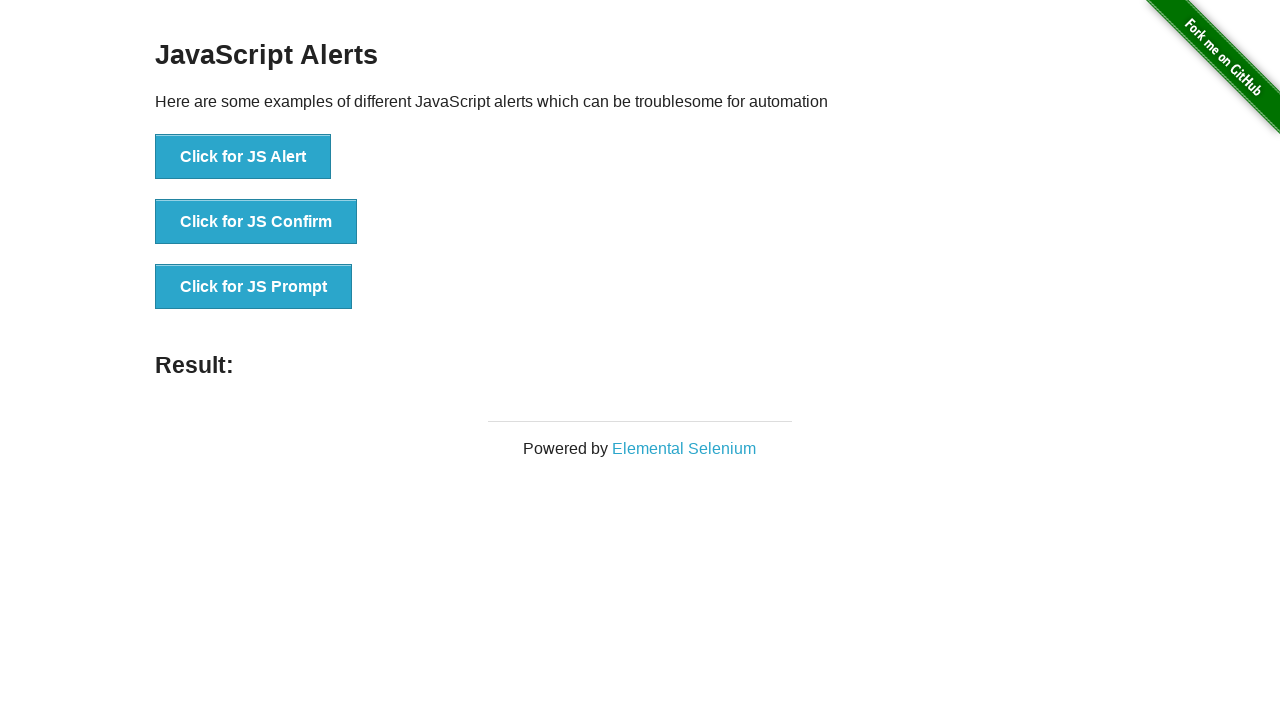

Clicked button to trigger simple JavaScript alert at (243, 157) on xpath=//button[text()='Click for JS Alert']
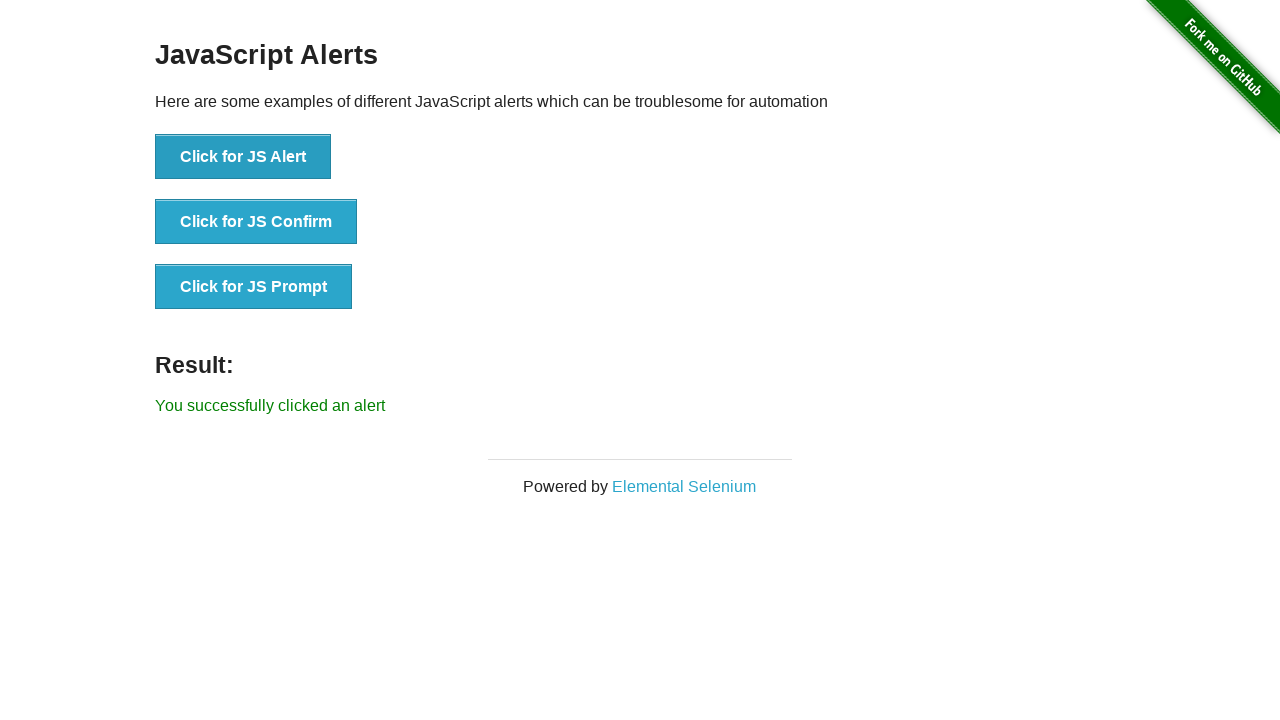

Accepted simple alert dialog
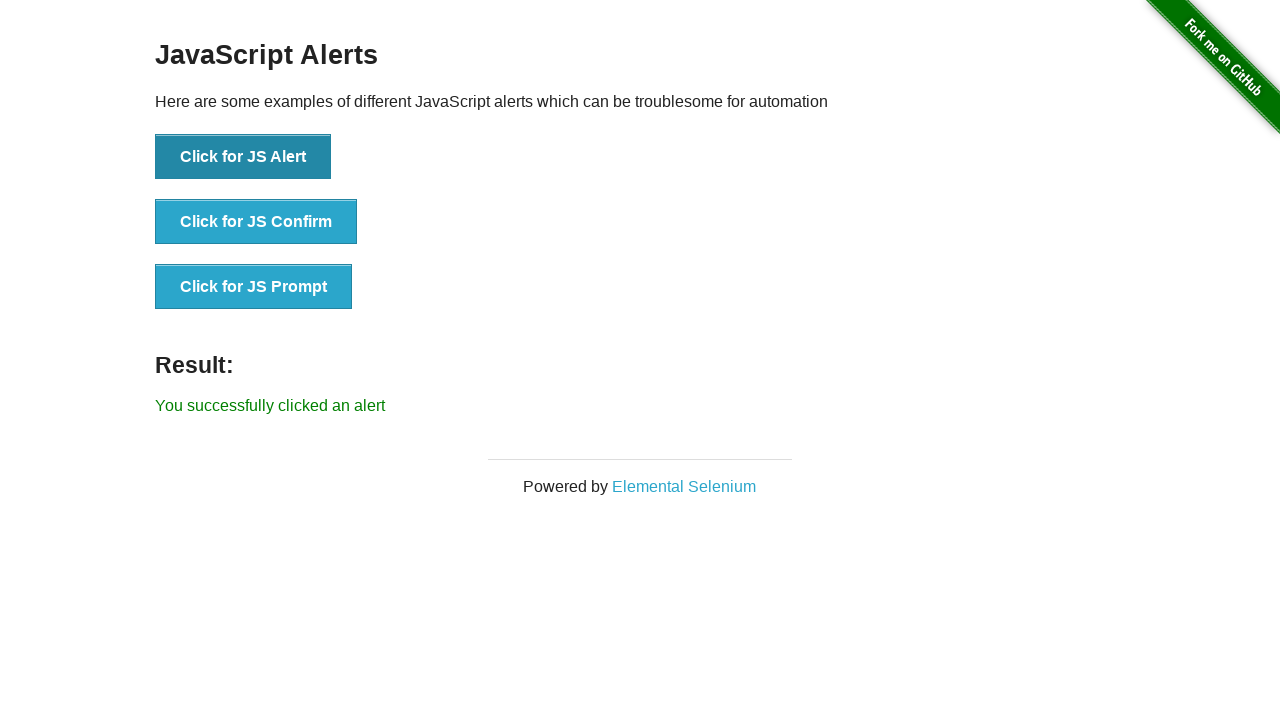

Clicked button to trigger JavaScript confirmation dialog at (256, 222) on xpath=//button[text()='Click for JS Confirm']
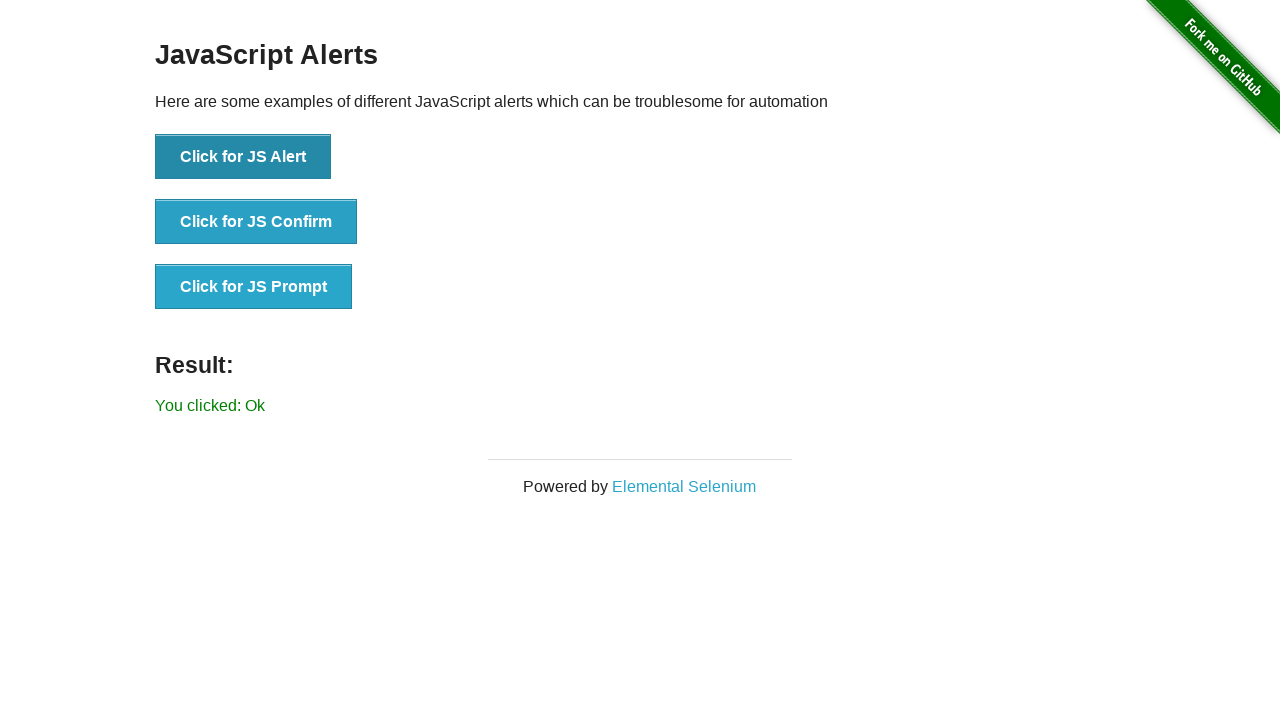

Dismissed confirmation dialog
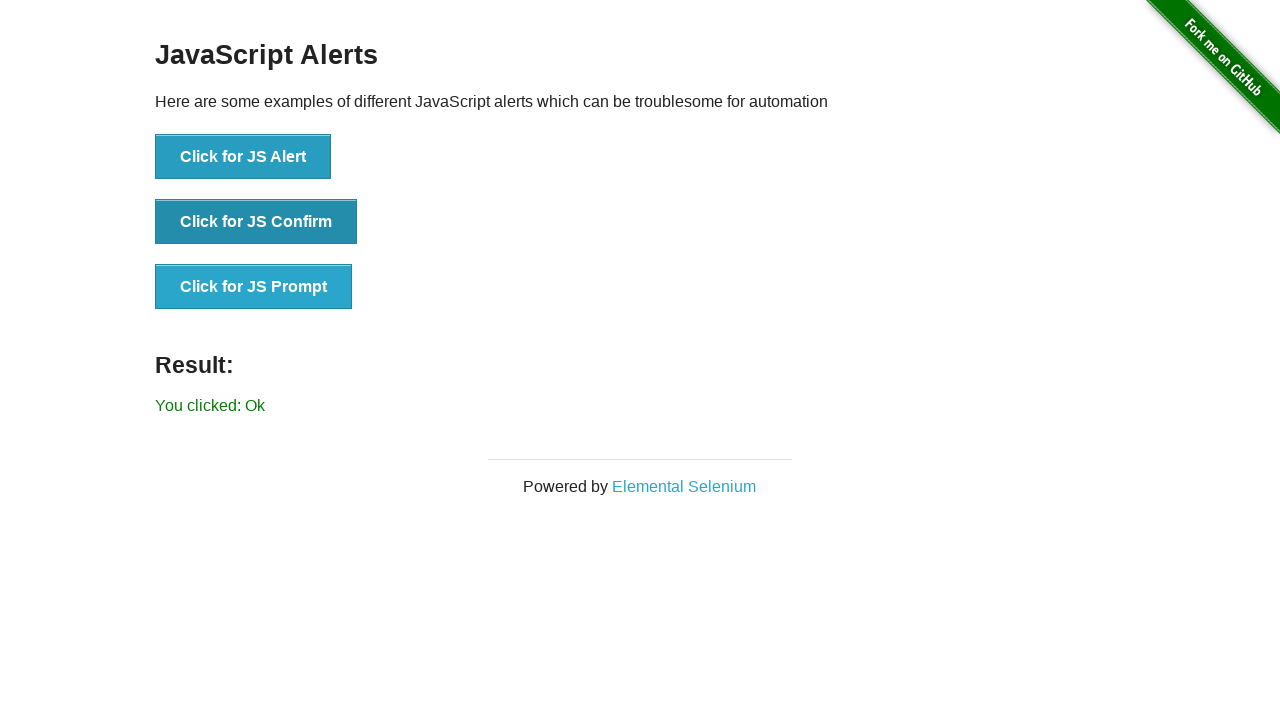

Clicked button to trigger JavaScript prompt dialog at (254, 287) on xpath=//button[text()='Click for JS Prompt']
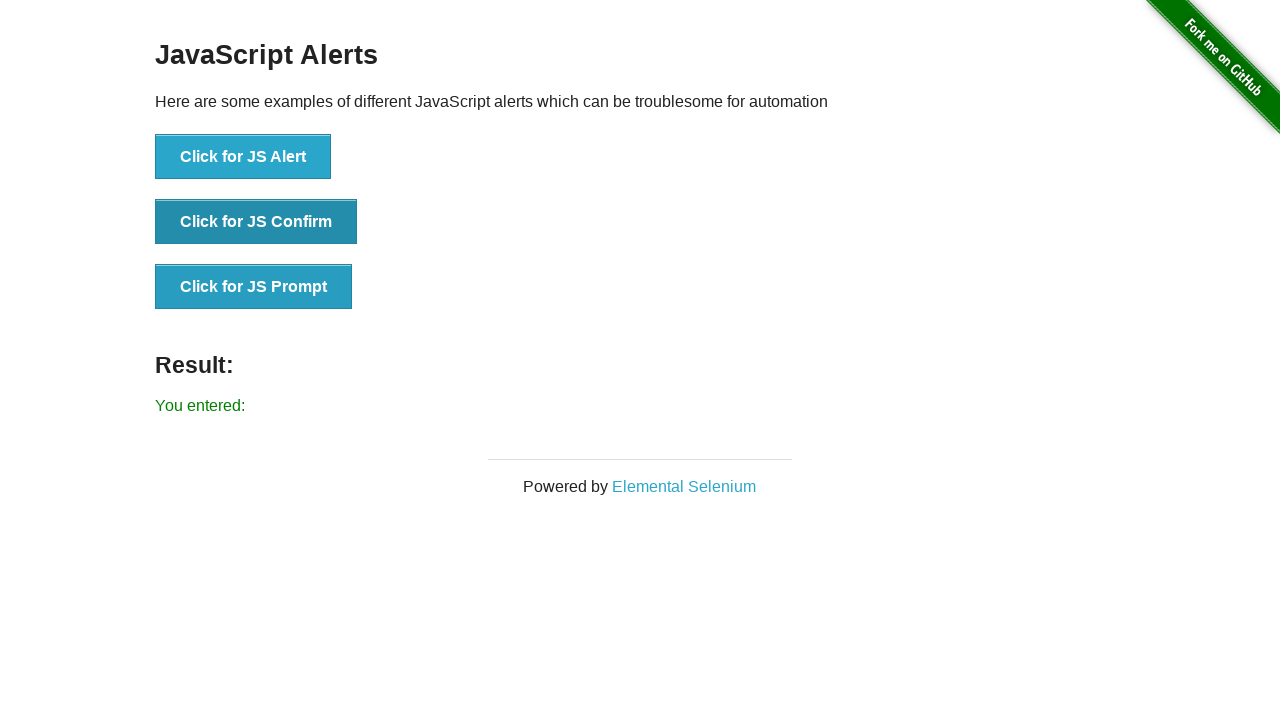

Accepted prompt dialog with input 'yes'
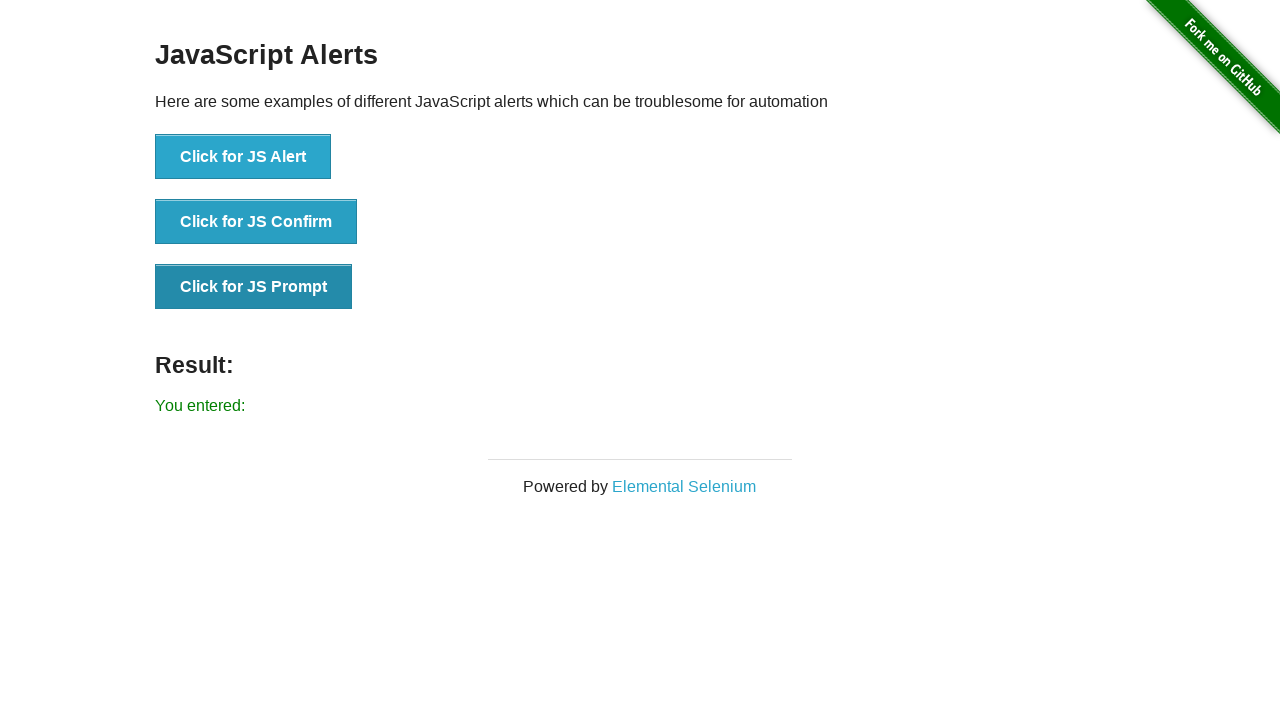

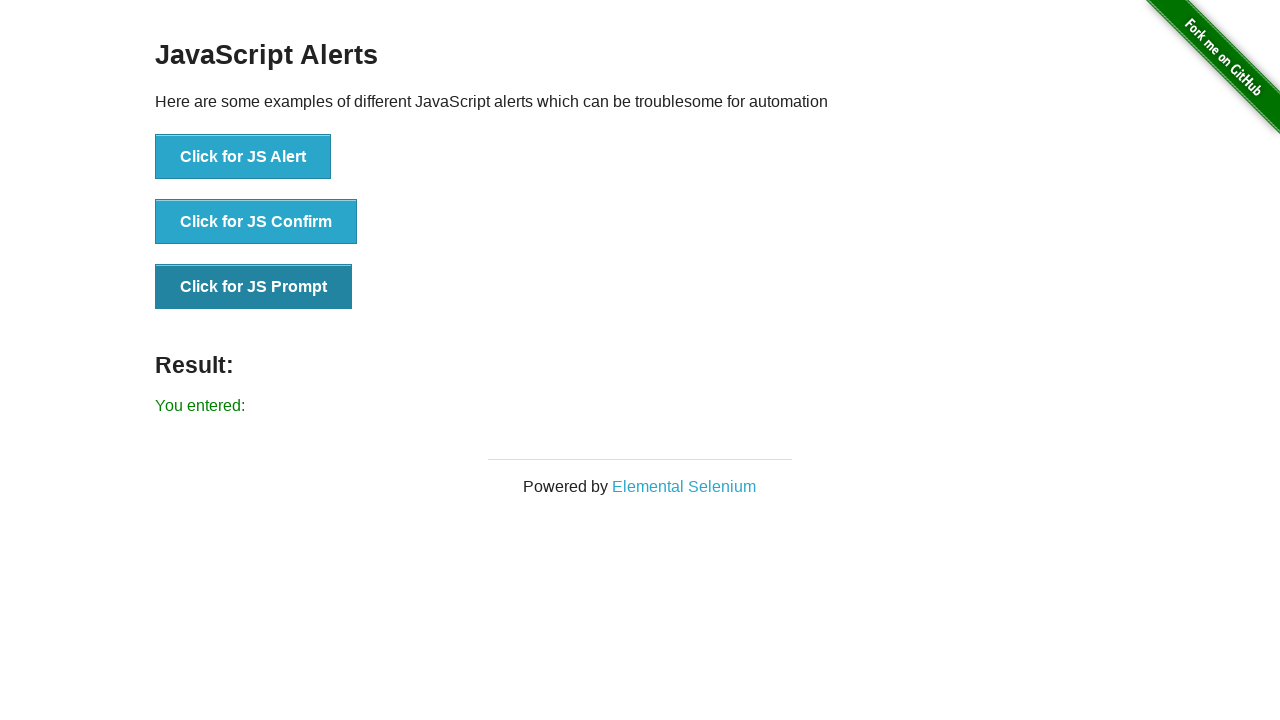